Tests the CalCATS login page UI by verifying the welcome message is displayed, clicking the login button to open the login dialog, verifying the login form elements (username field, password field, login button) are present, and then closing the dialog.

Starting URL: http://calcats.org

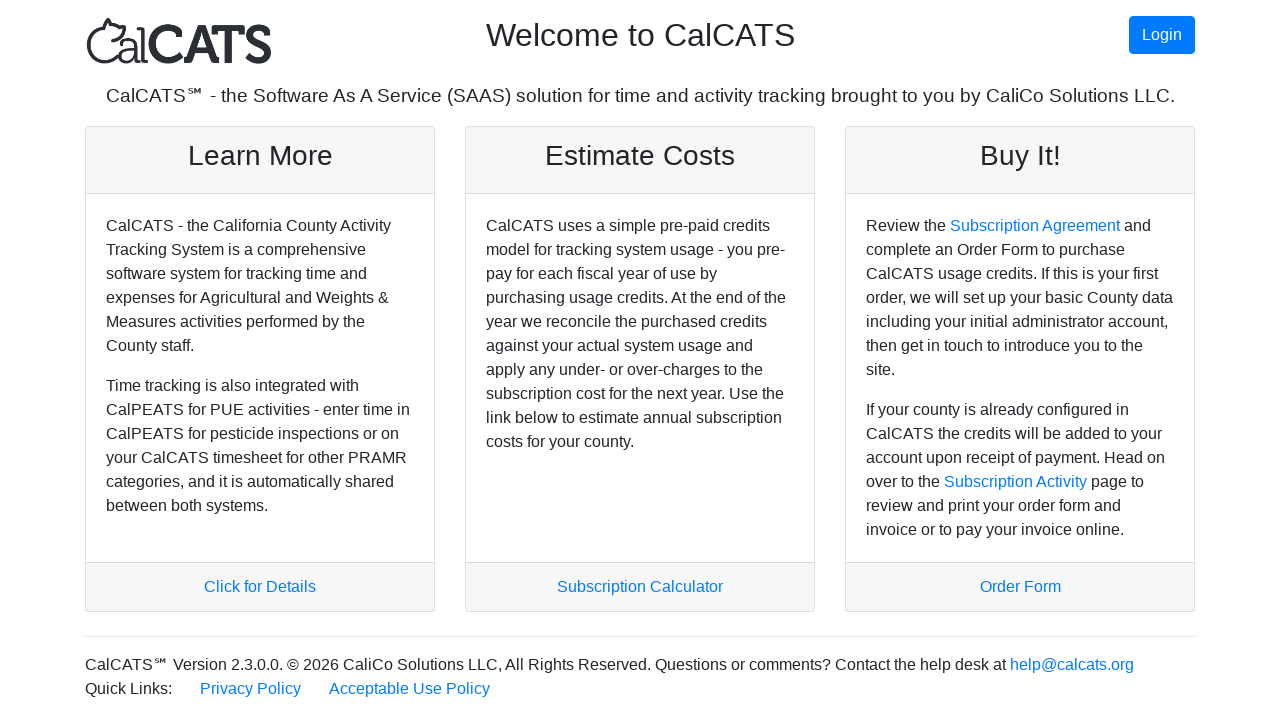

Waited for welcome message heading to load
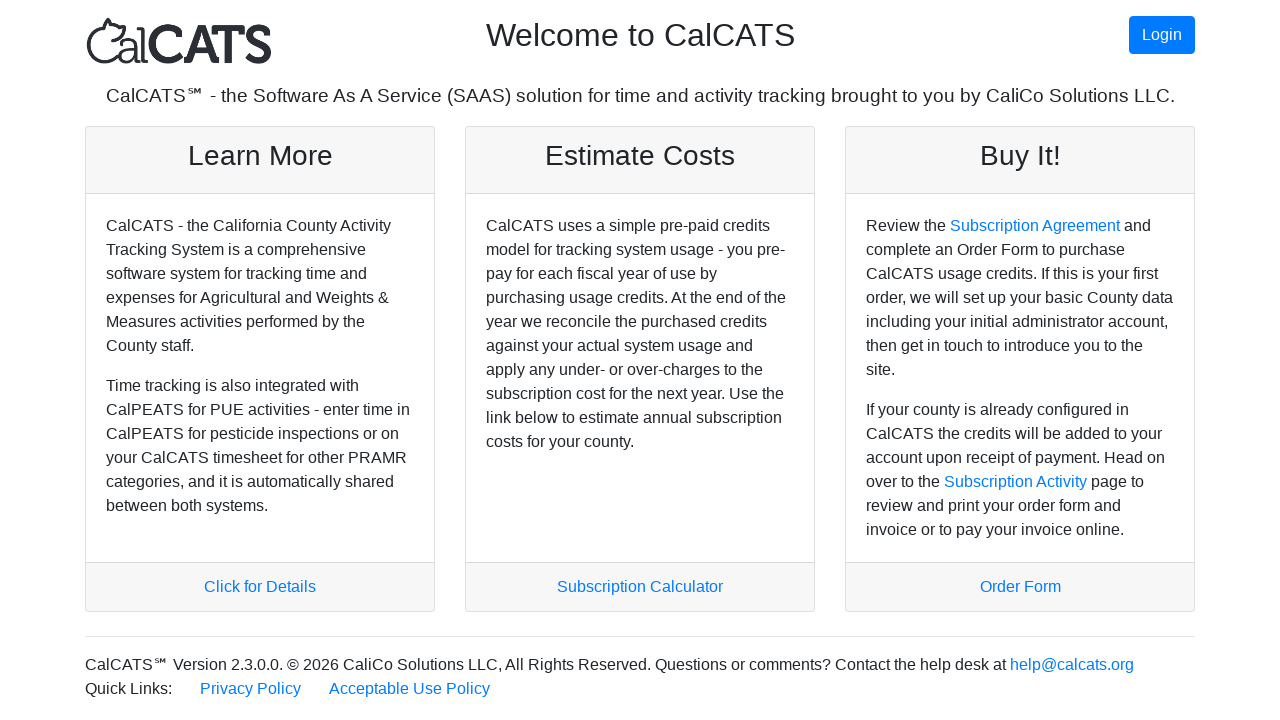

Retrieved welcome message text content
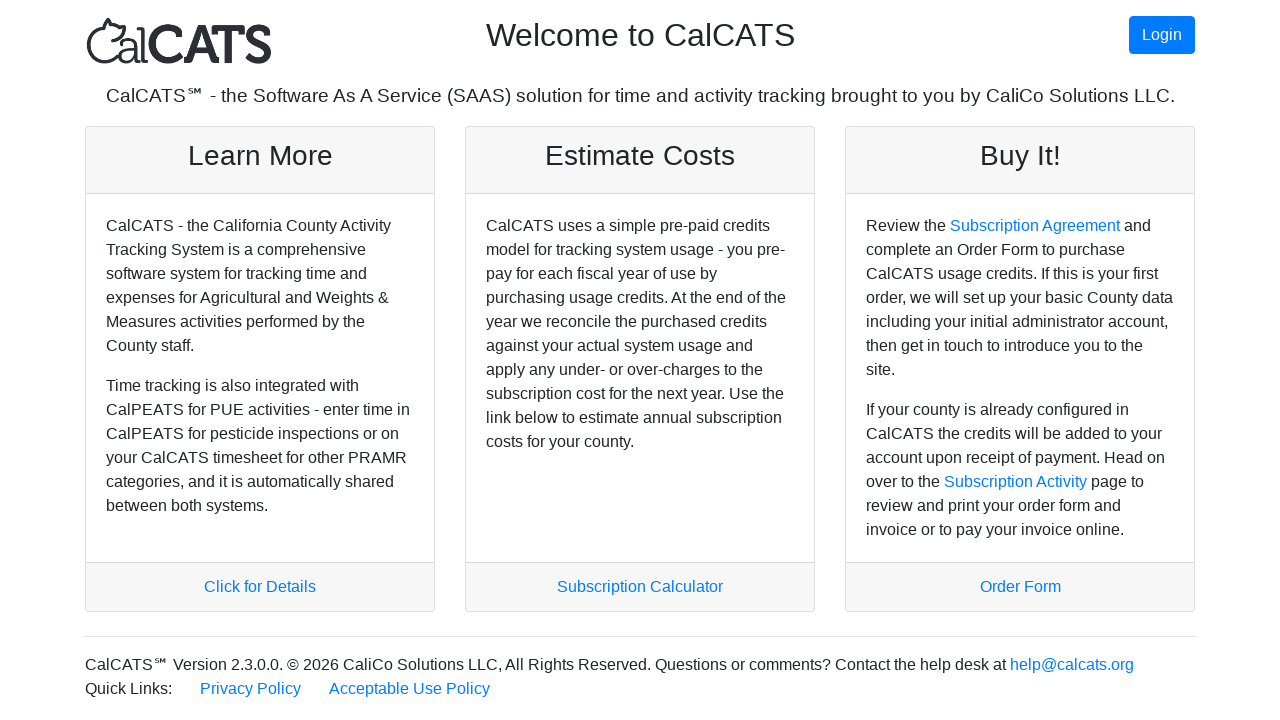

Verified welcome message contains 'Welcome to CalCATS'
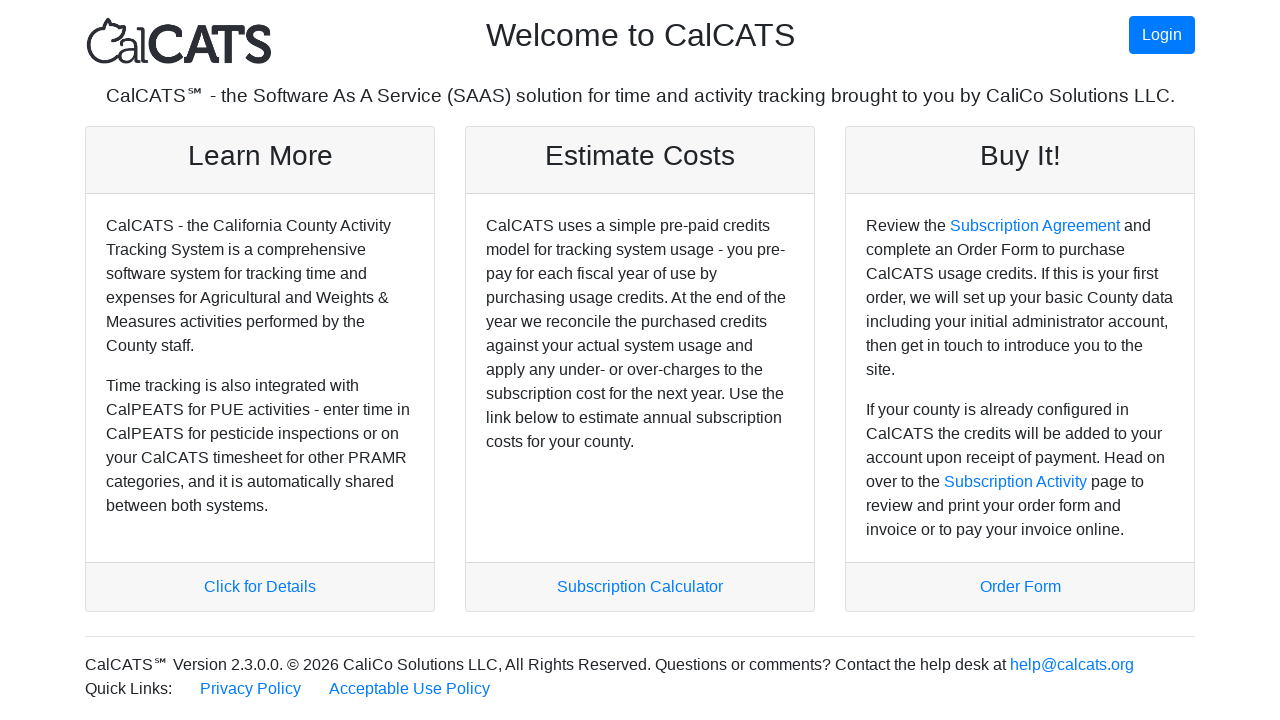

Waited for login button to be present
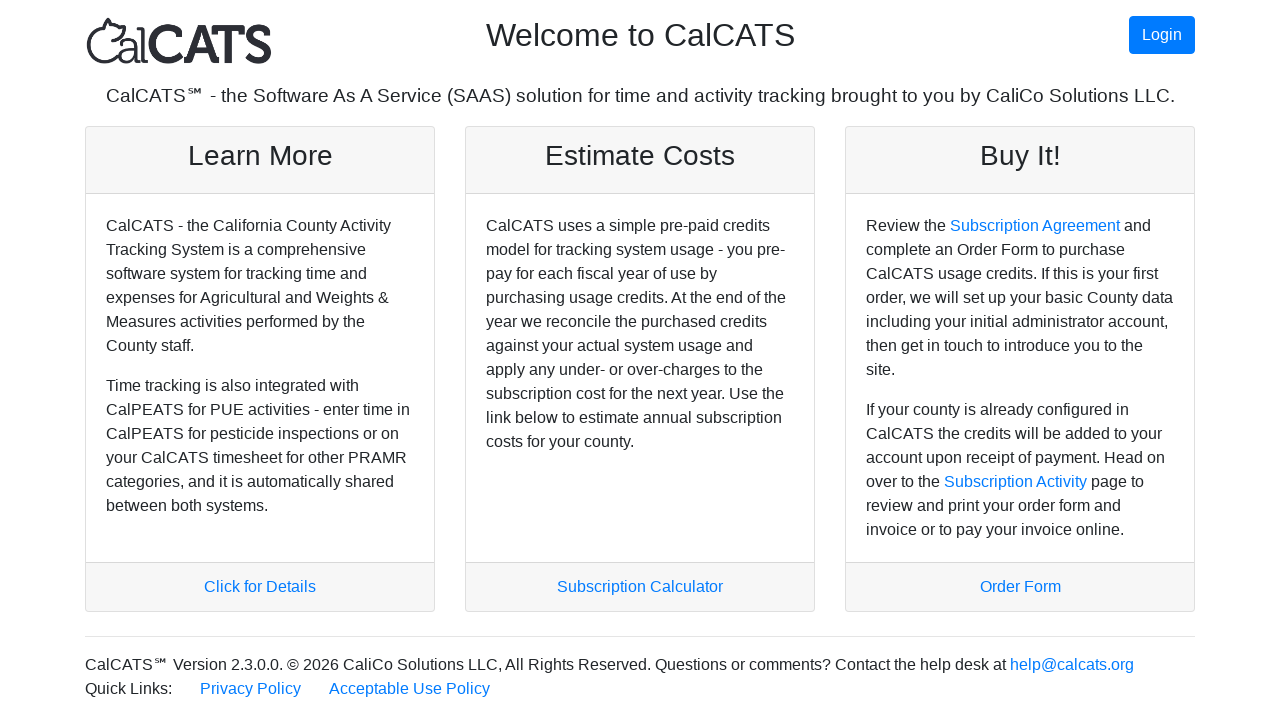

Clicked login button to open login dialog at (1162, 35) on #loginButton
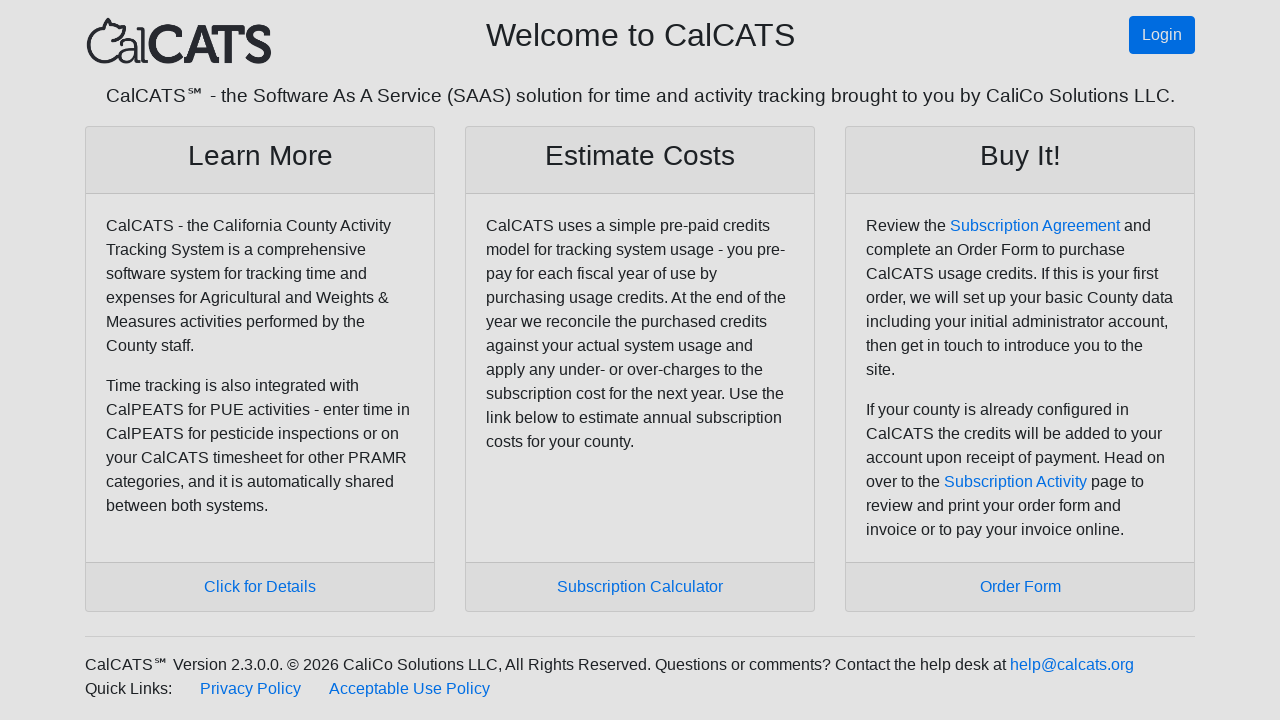

Waited for login dialog to appear
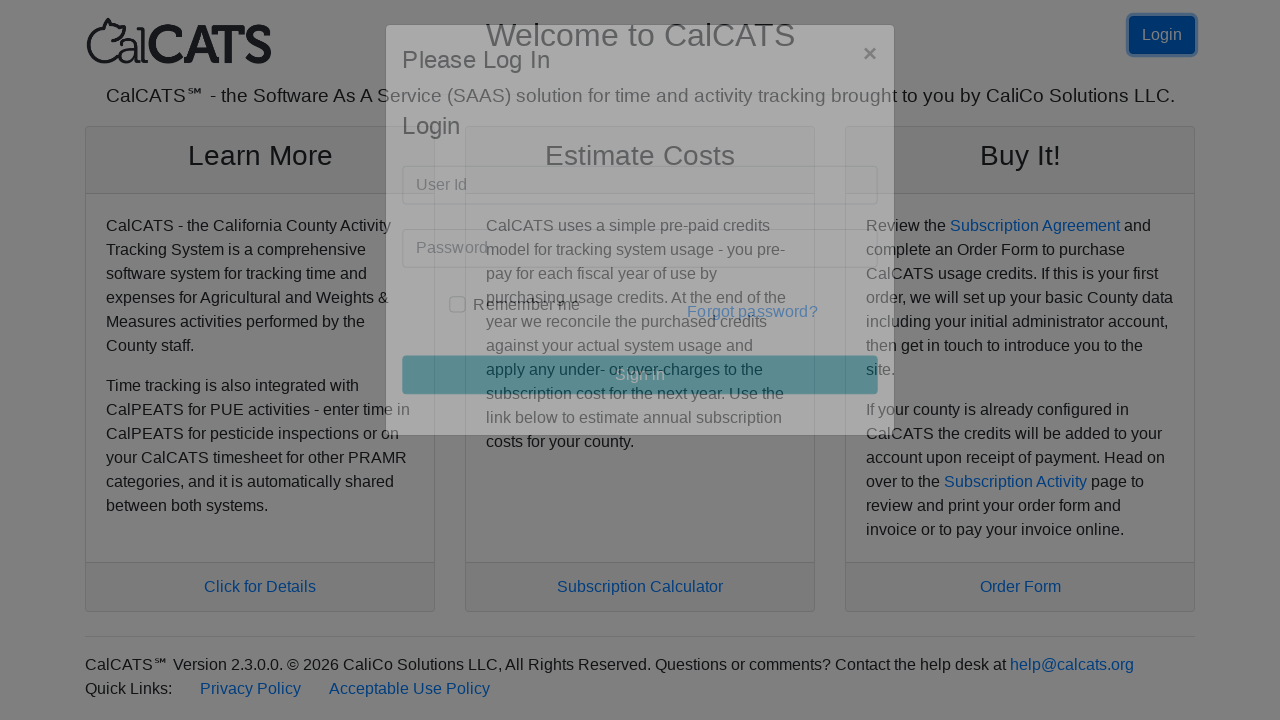

Retrieved login dialog title text
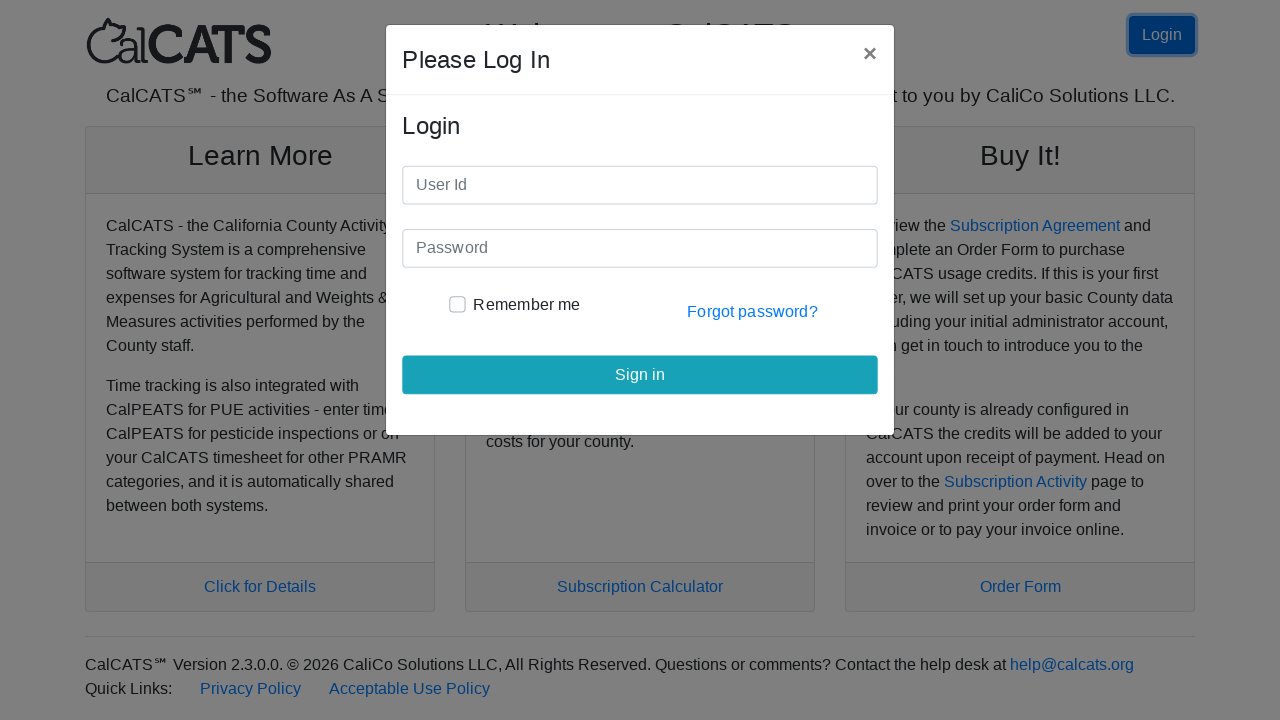

Verified login dialog title contains 'Please Log In'
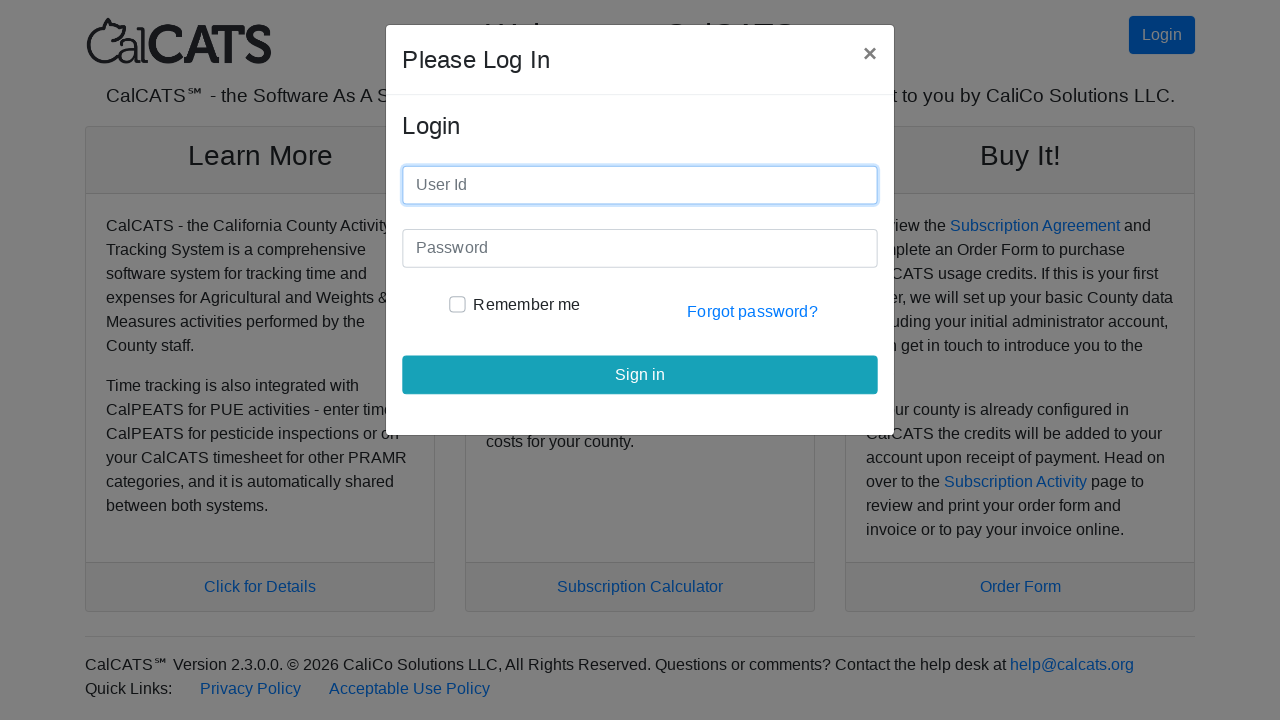

Waited for UserID textfield to be present
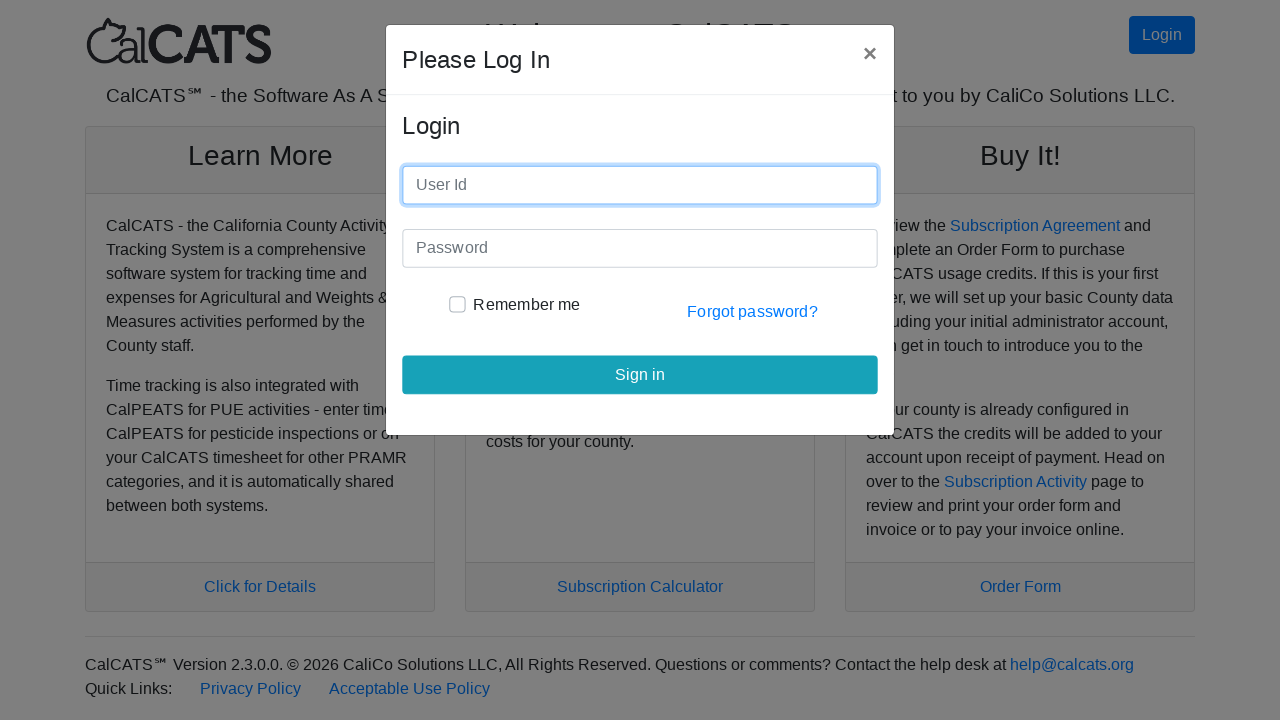

Verified UserID textfield is visible
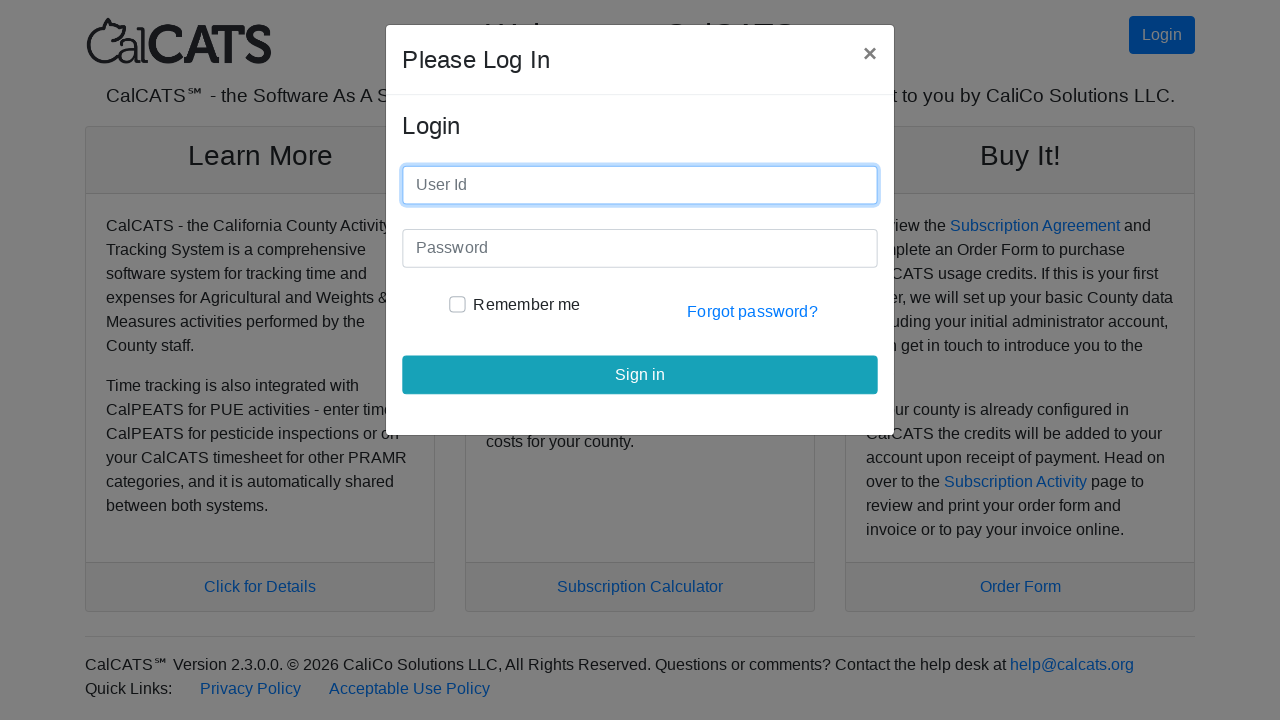

Verified Password textfield is visible
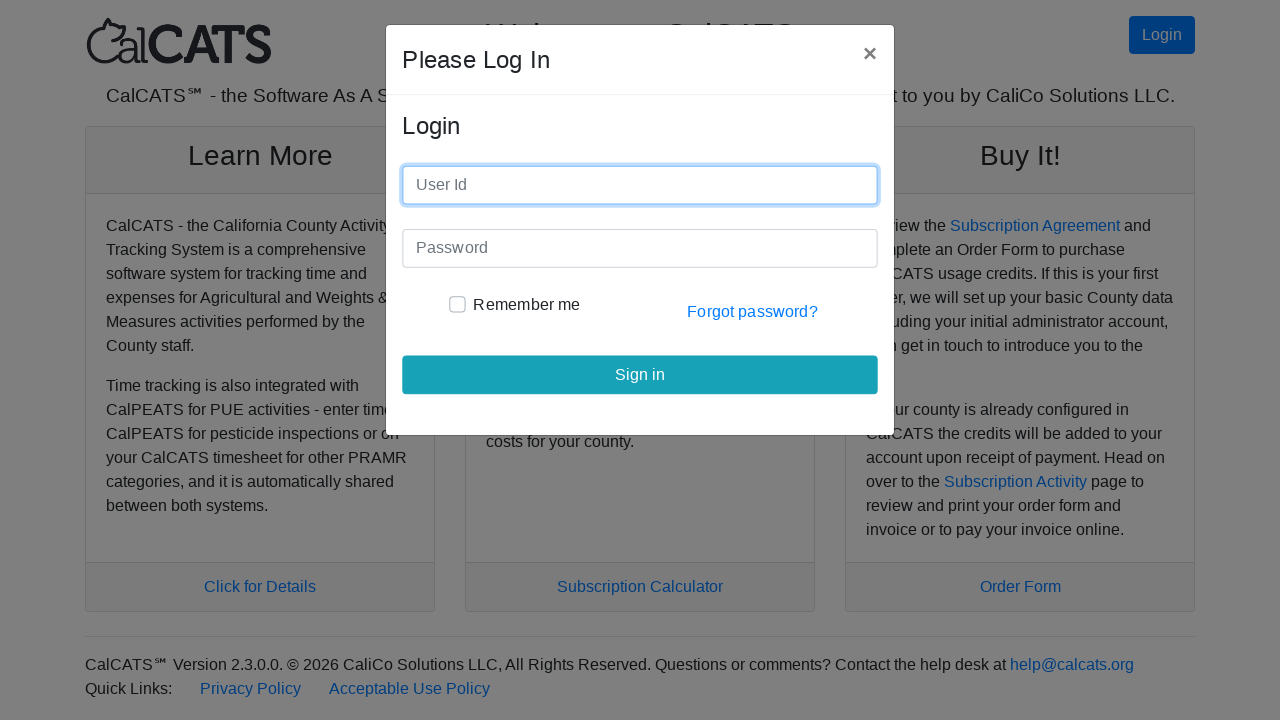

Verified Login button in dialog is visible
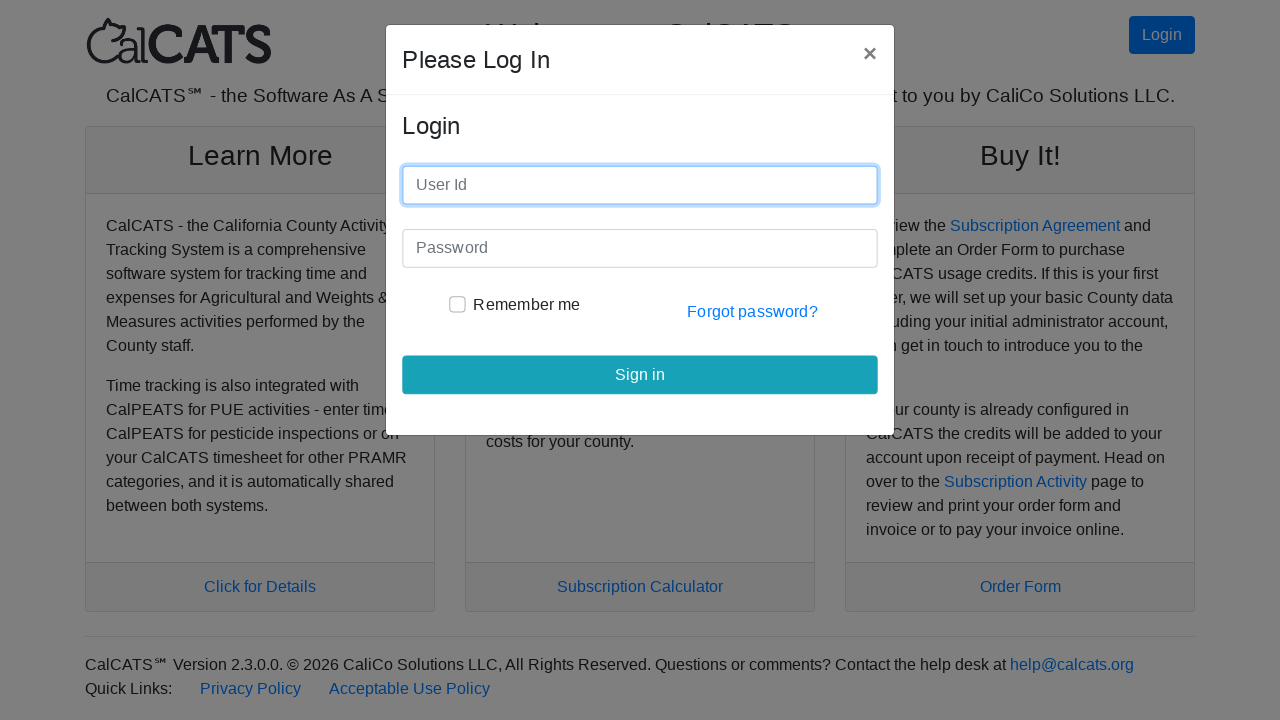

Clicked close button to dismiss login dialog at (871, 54) on xpath=//*[@id='calico-ajax-login-modal']/div/div/div[1]/button
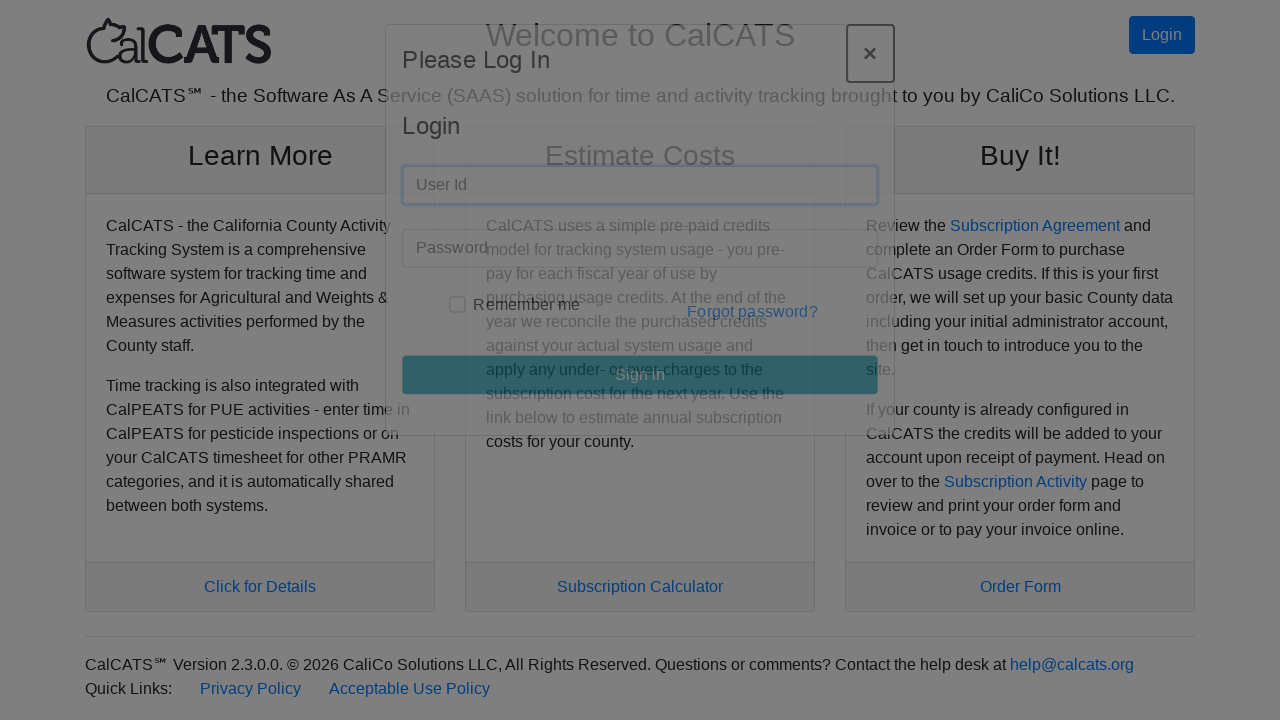

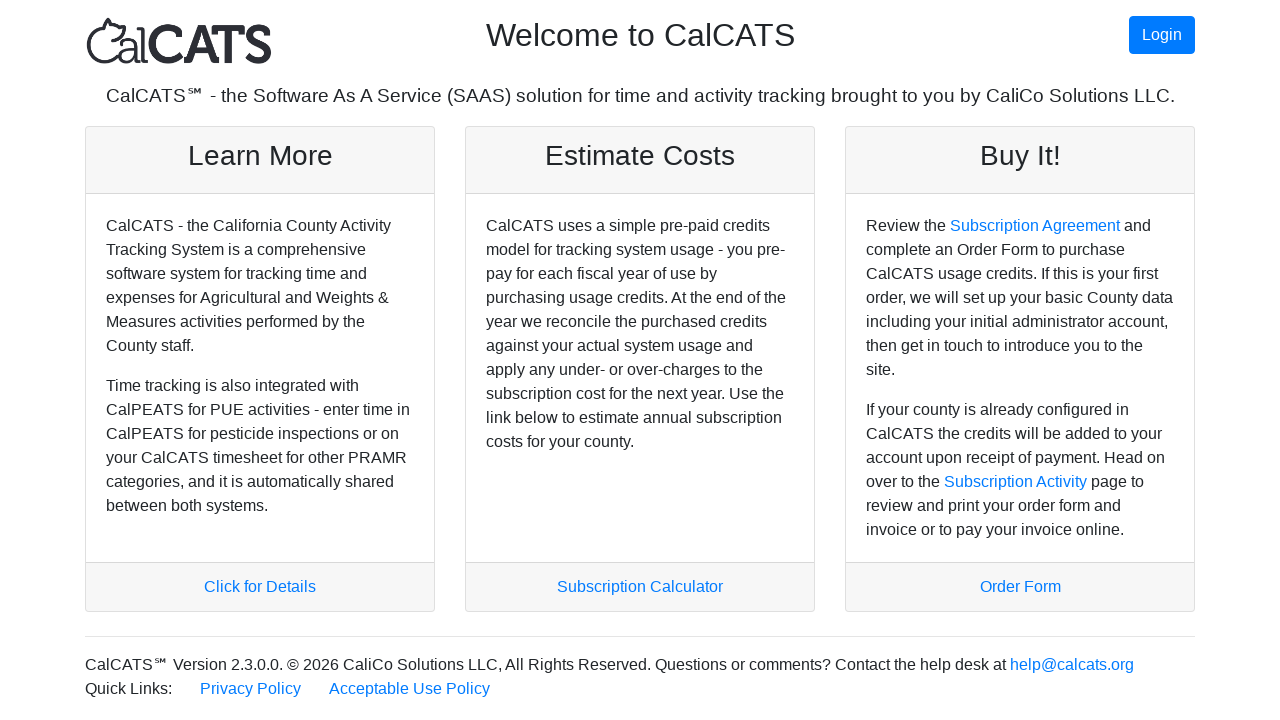